Tests handling of JavaScript prompt popups by clicking a button that triggers a prompt, entering text into the prompt, and accepting it.

Starting URL: https://www.w3schools.com/js/tryit.asp?filename=tryjs_prompt

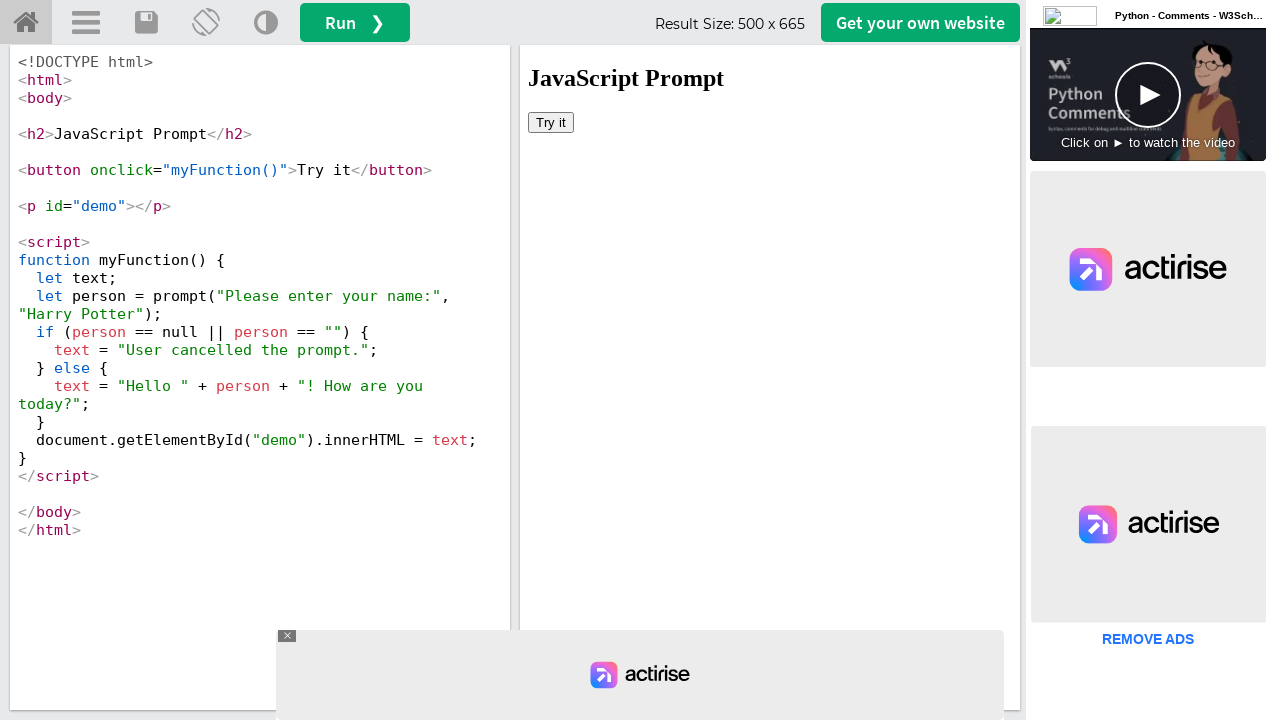

Located iframe #iframeResult containing the demo
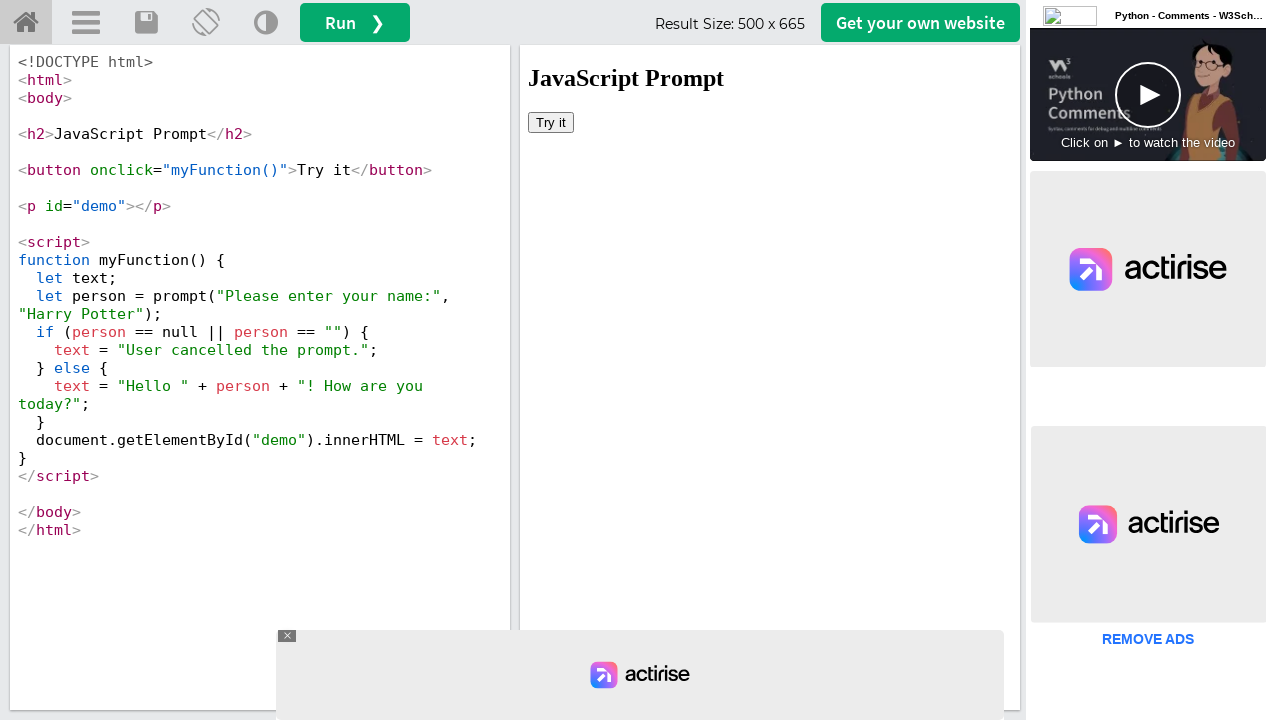

Clicked 'Try it' button to trigger prompt at (551, 122) on #iframeResult >> internal:control=enter-frame >> xpath=//button[text()='Try it']
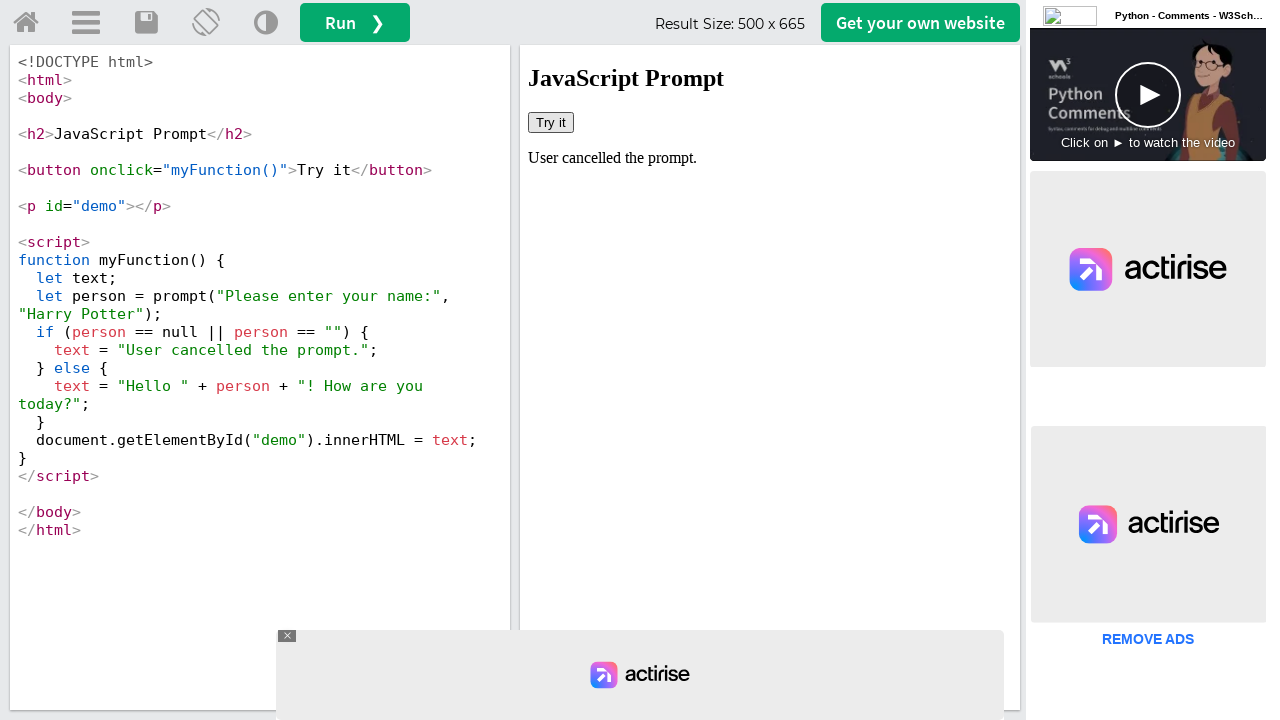

Set up dialog handler to accept prompt with text 'Pune'
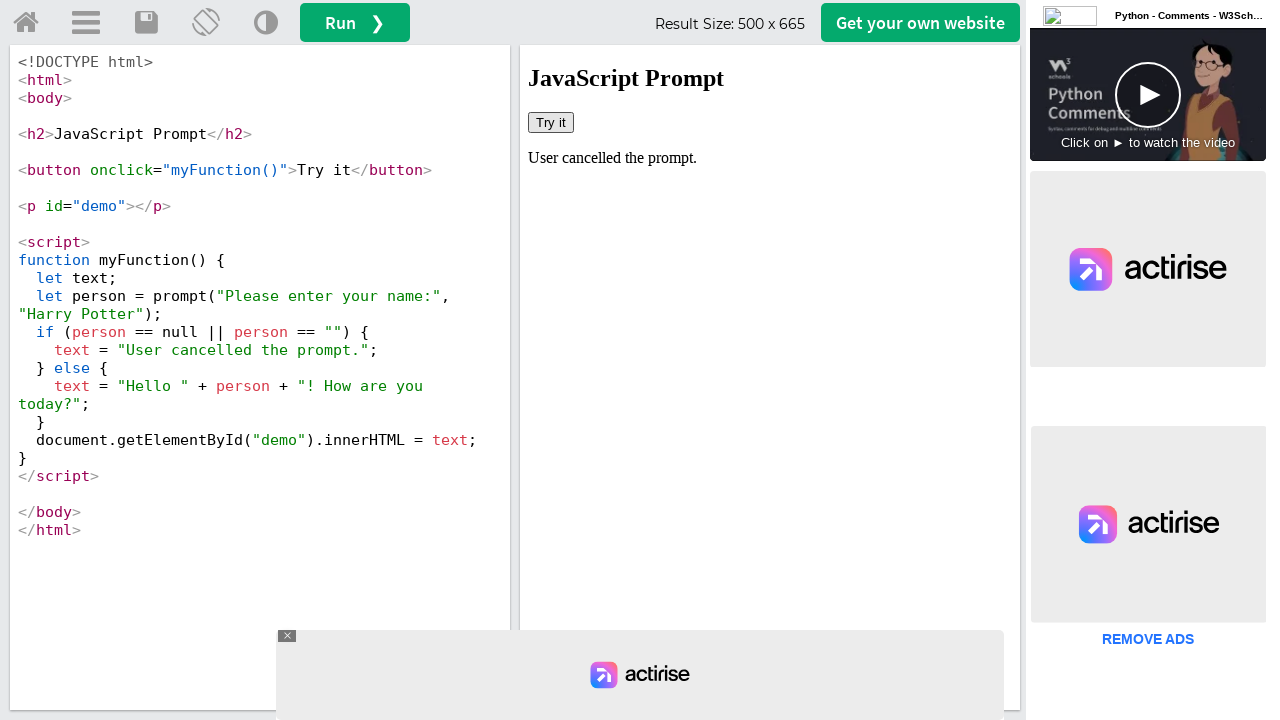

Re-clicked 'Try it' button to trigger prompt with handler in place at (551, 122) on #iframeResult >> internal:control=enter-frame >> xpath=//button[text()='Try it']
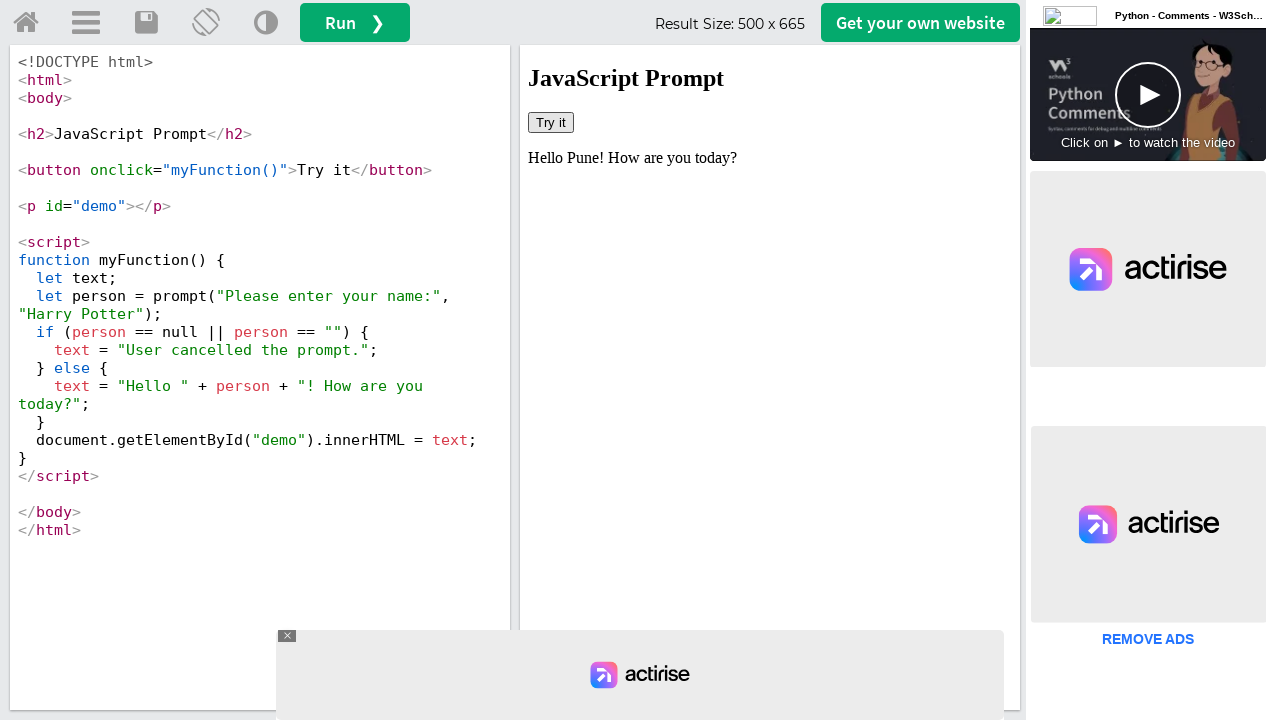

Waited for prompt dialog interaction to complete
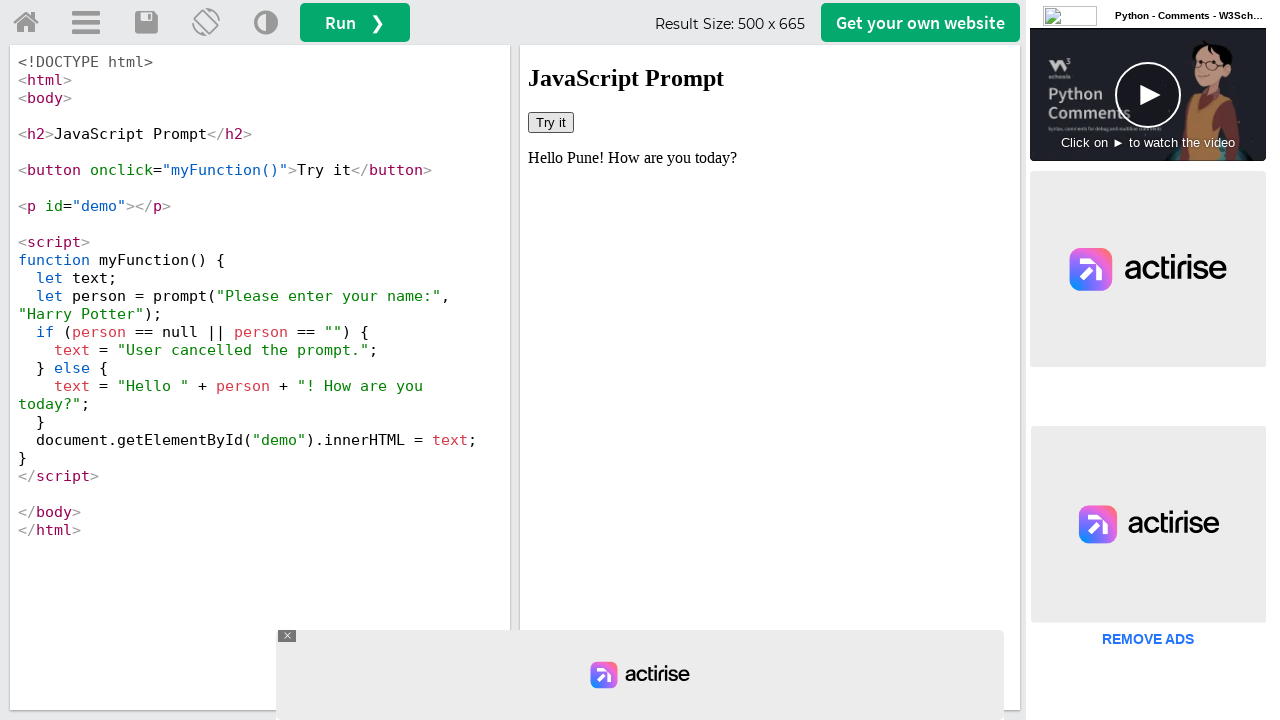

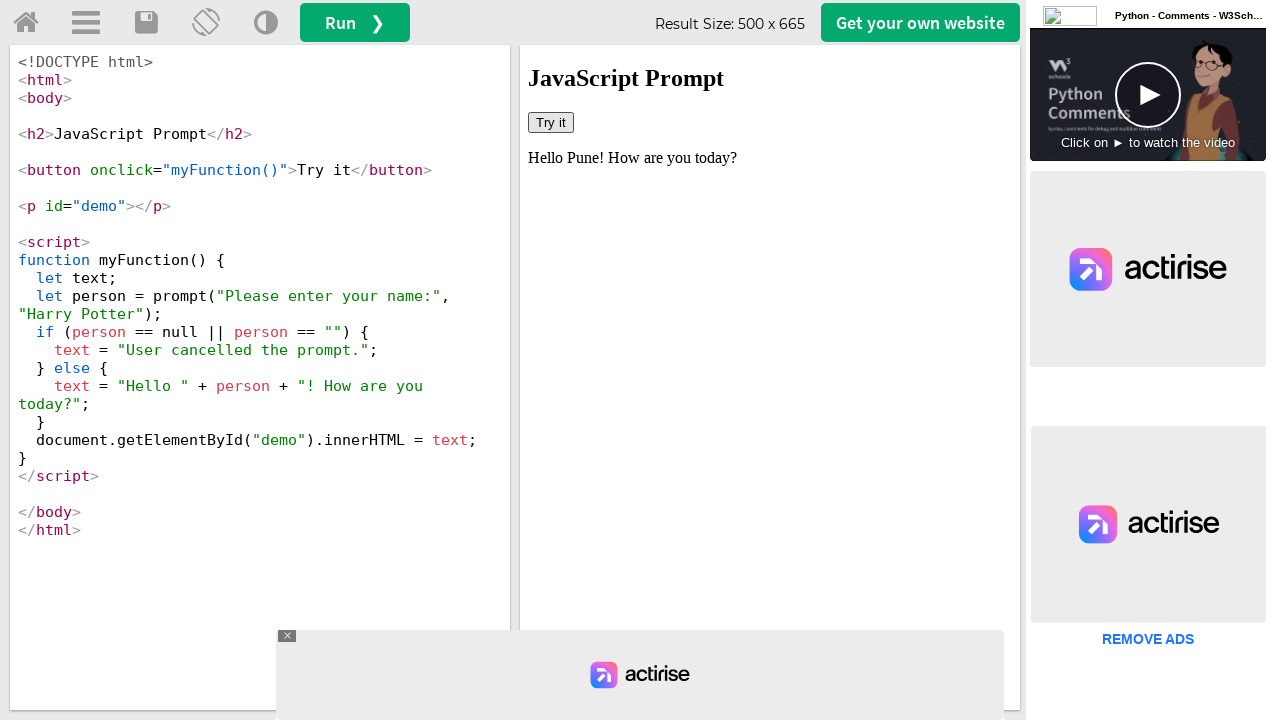